Tests browser window handling by clicking a button that opens a new window, switching to the new window to verify its content, then switching back to the parent window.

Starting URL: https://demoqa.com/browser-windows

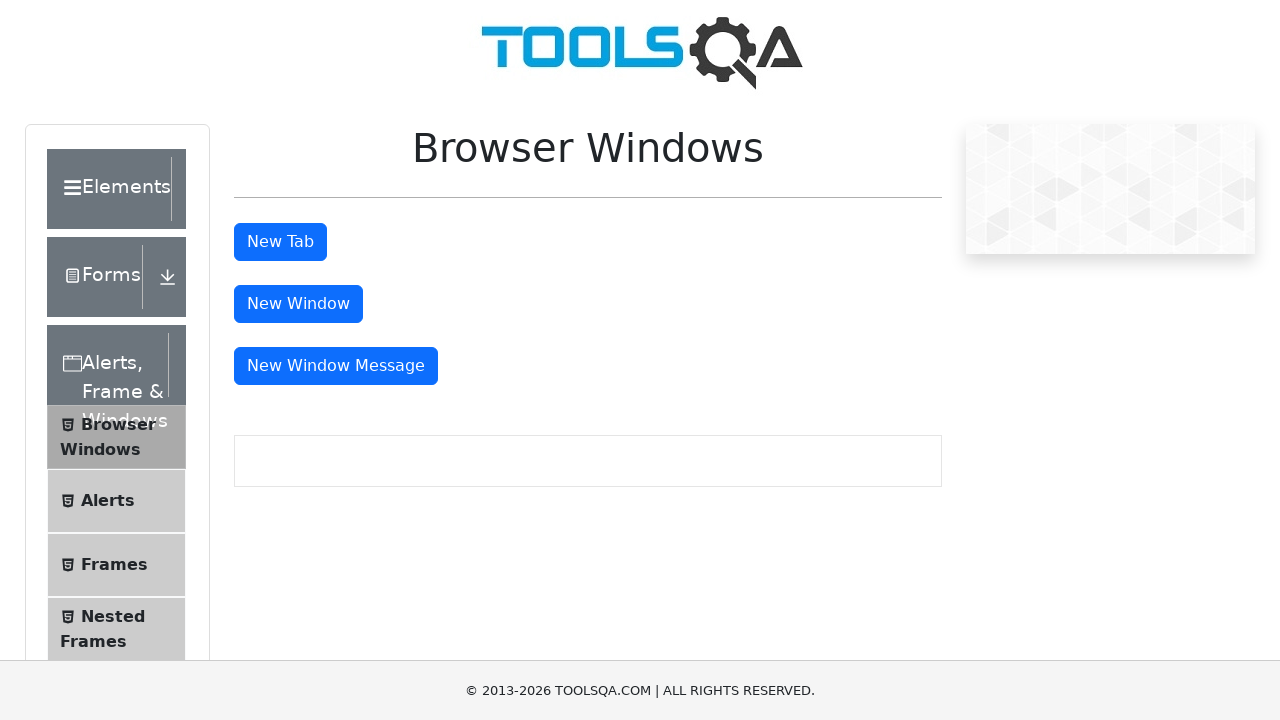

Clicked 'New Window' button to open a new window at (298, 304) on button#windowButton
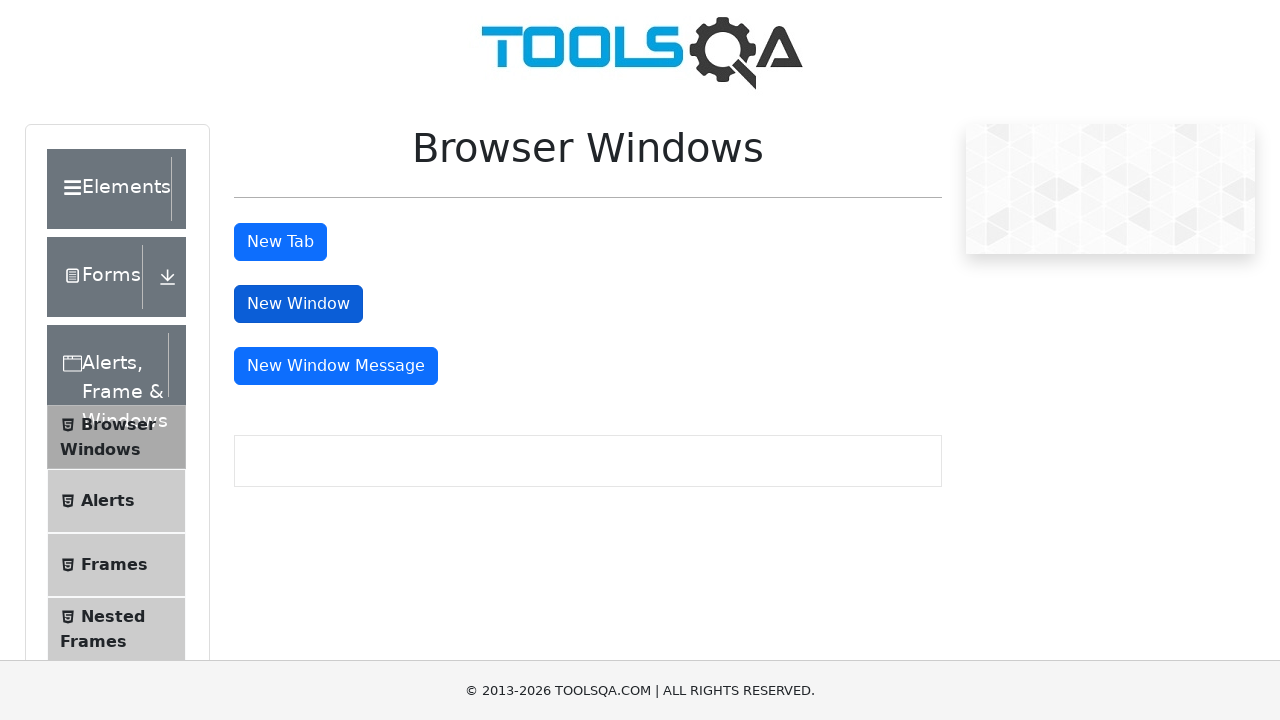

New window opened and captured
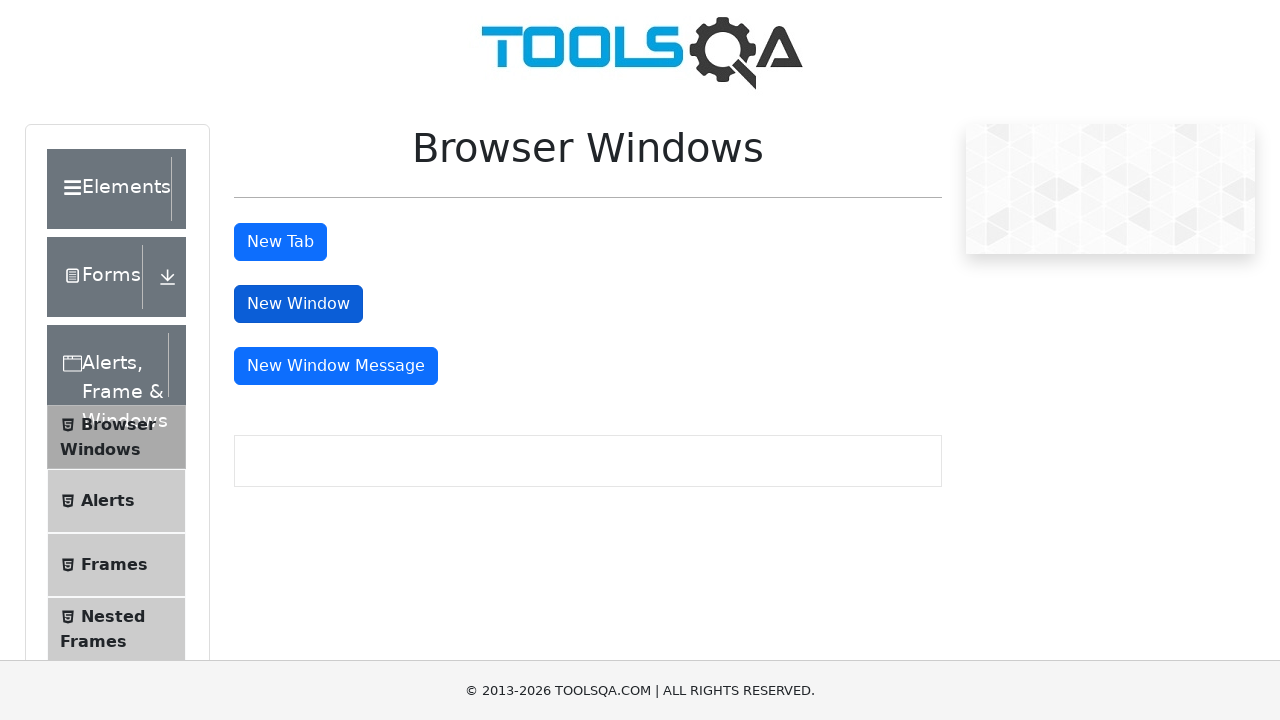

Waited for heading element to load in new window
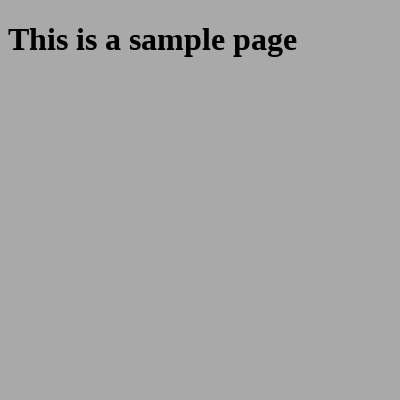

Retrieved heading text from new window: 'This is a sample page'
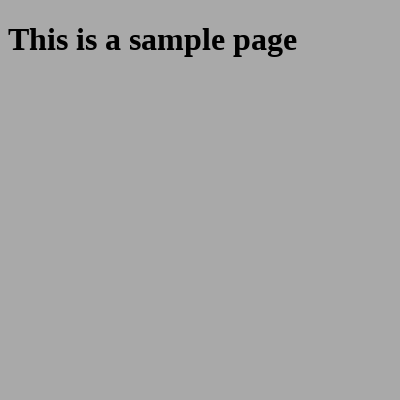

Closed the new window
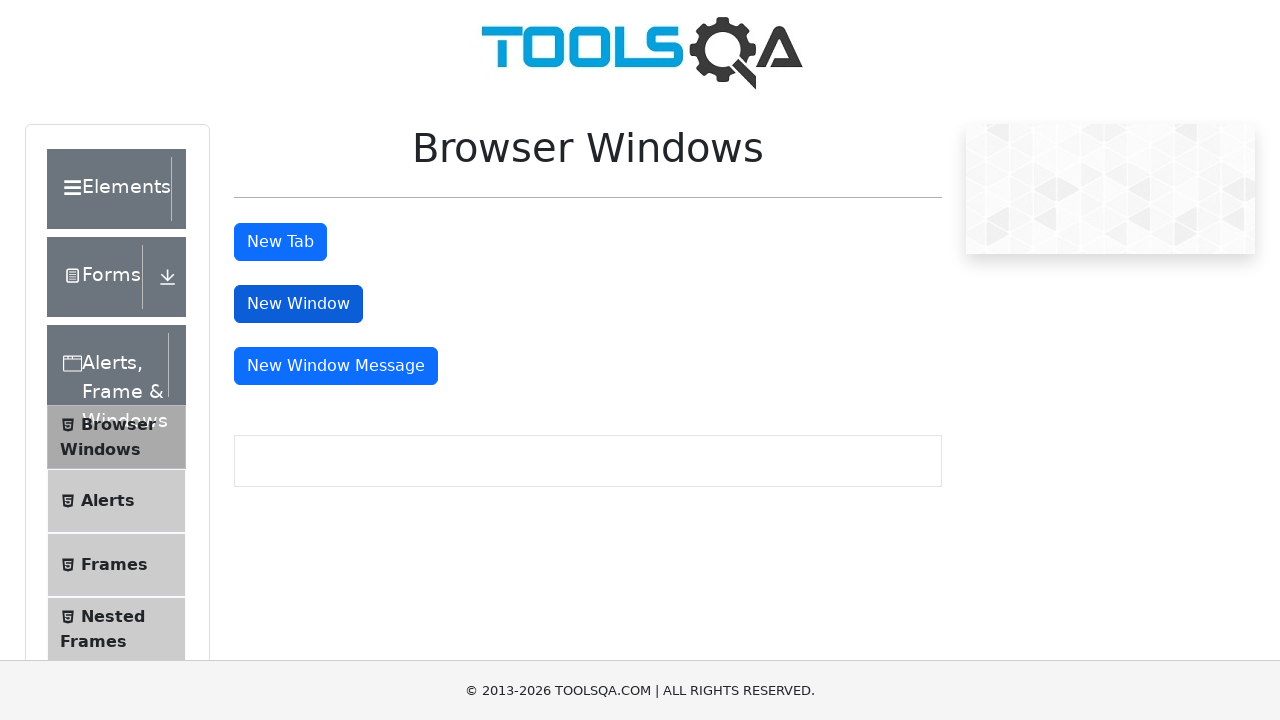

Verified return to parent window by confirming window button exists
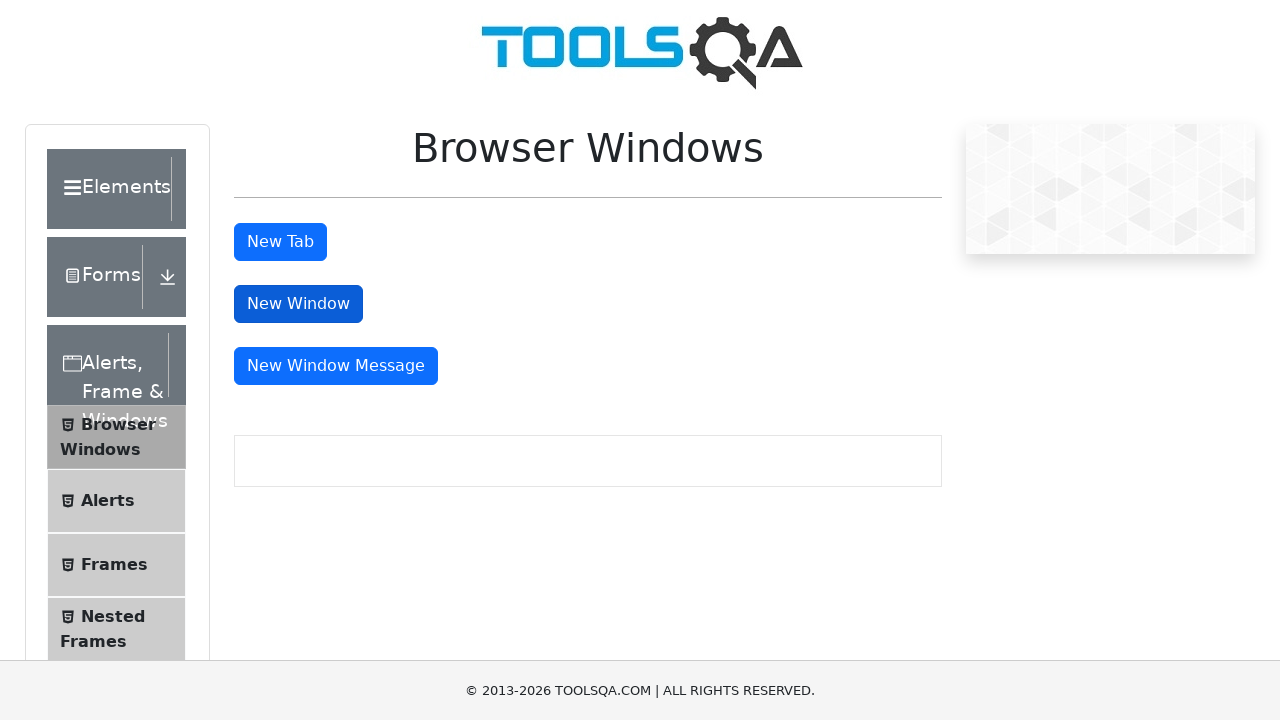

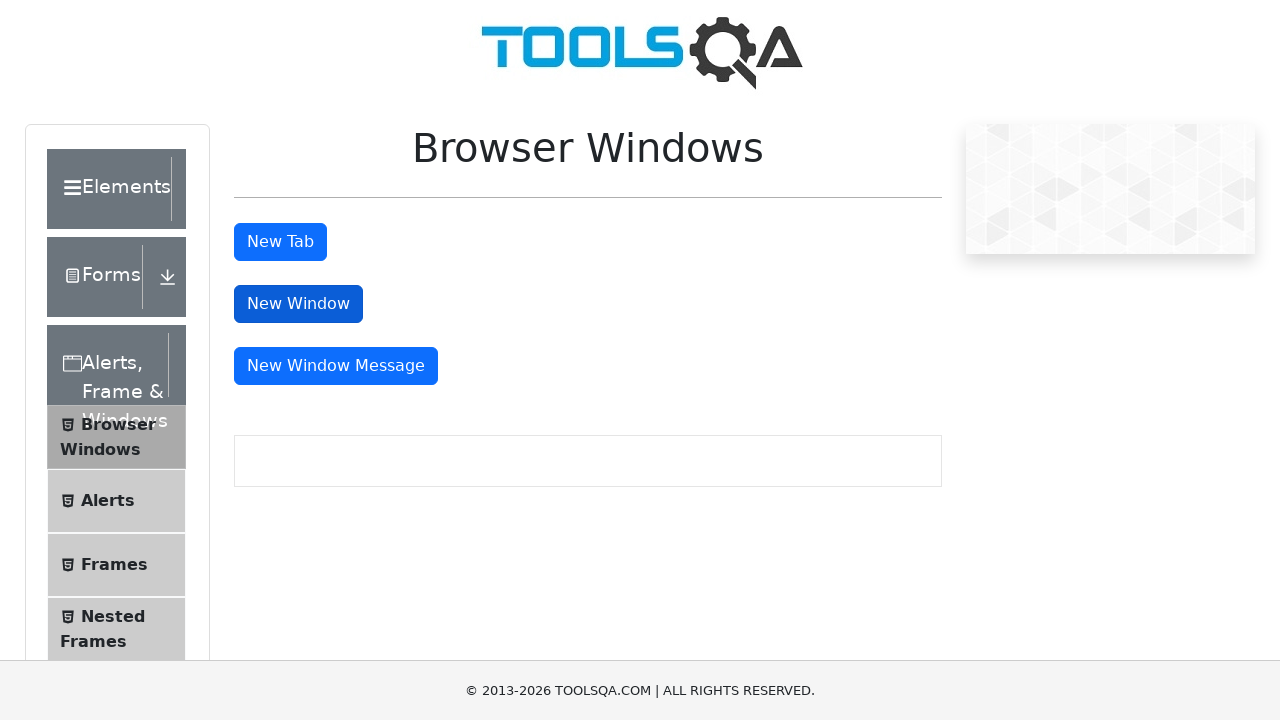